Tests clicking on the "About Us" navigation link and verifying the page loads, then navigating back.

Starting URL: https://yufoodsco.com

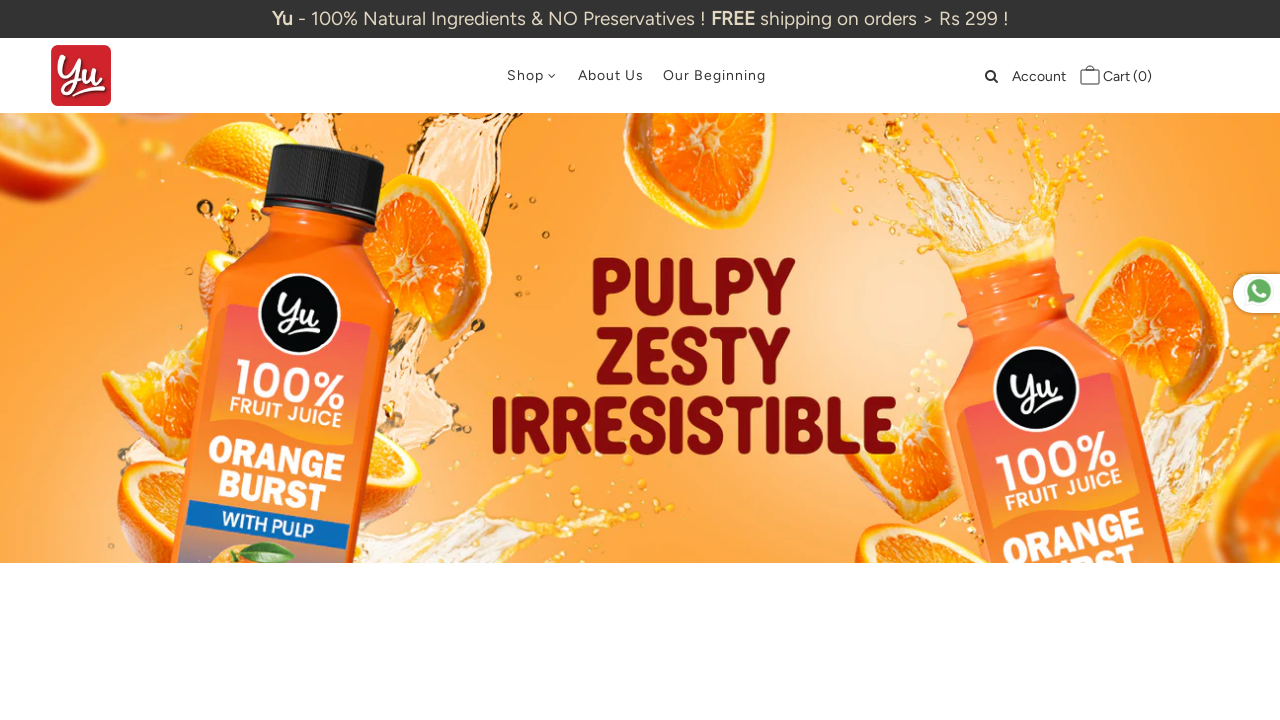

Newsletter popup not found or already closed on a.js-popup-close.newsletter__popup-container-close
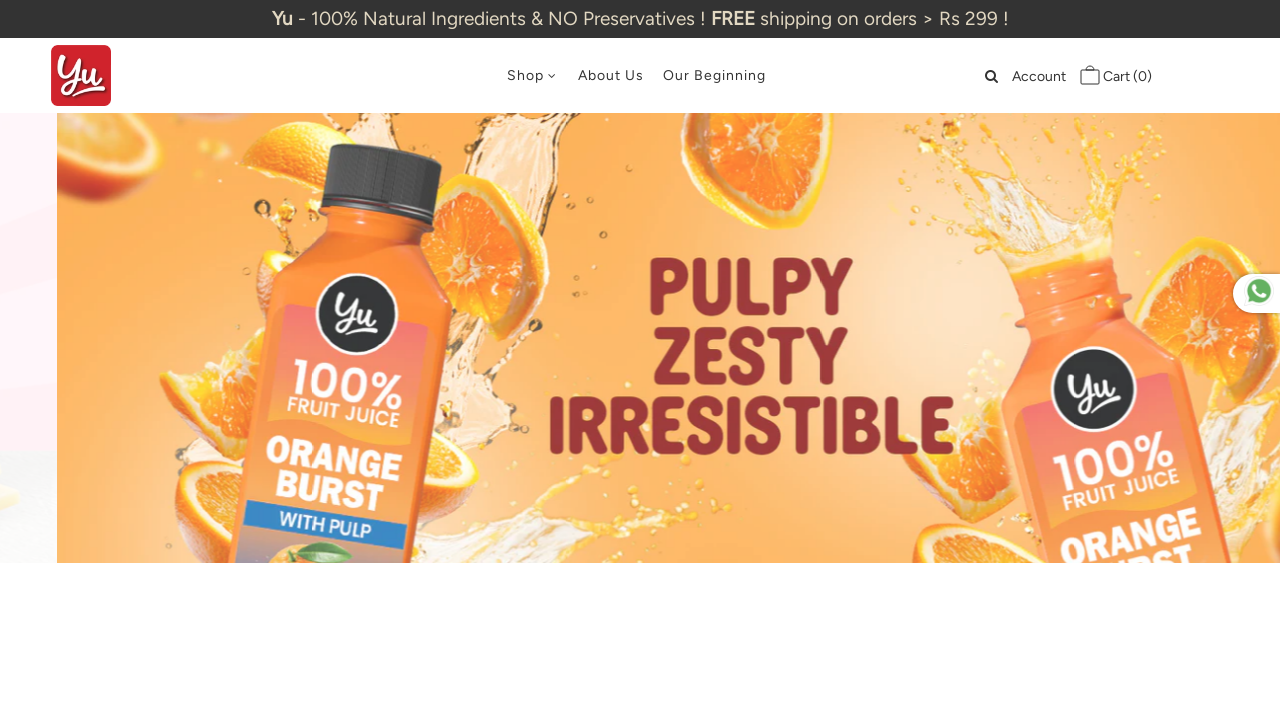

Clicked on 'About Us' navigation link at (603, 76) on (//a[@href='/pages/about'])[2]
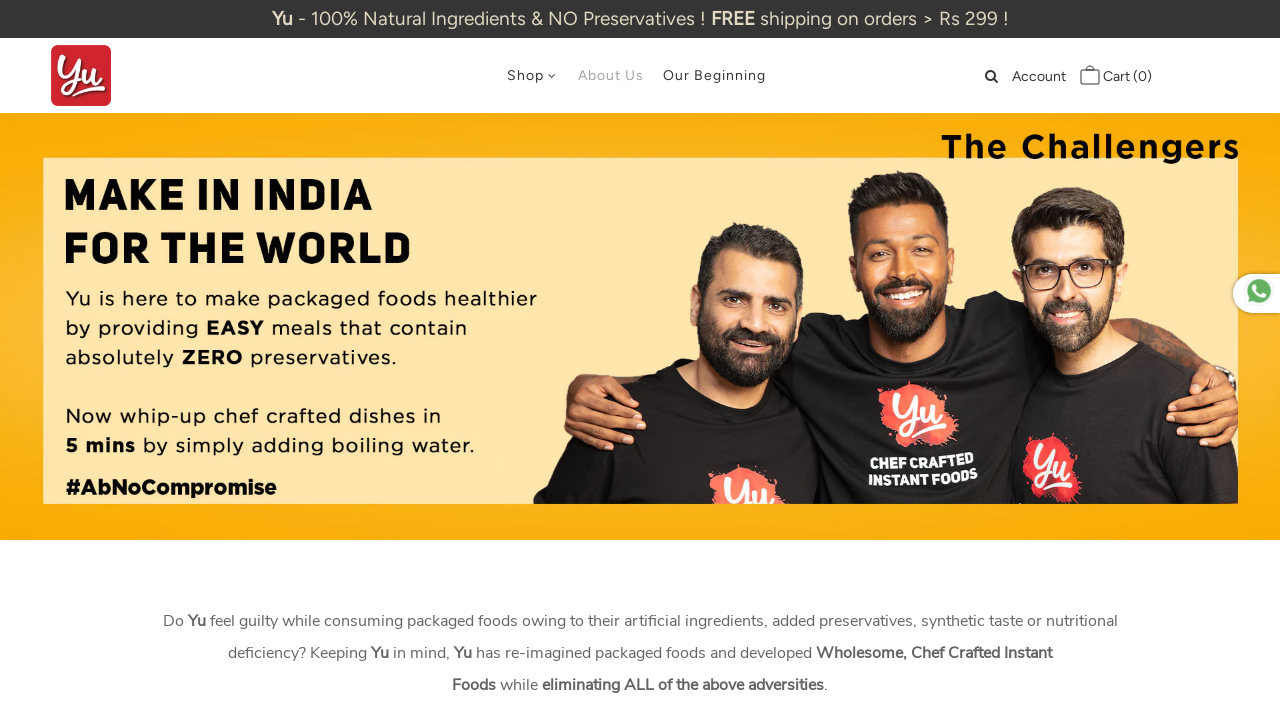

Navigated back from About Us page
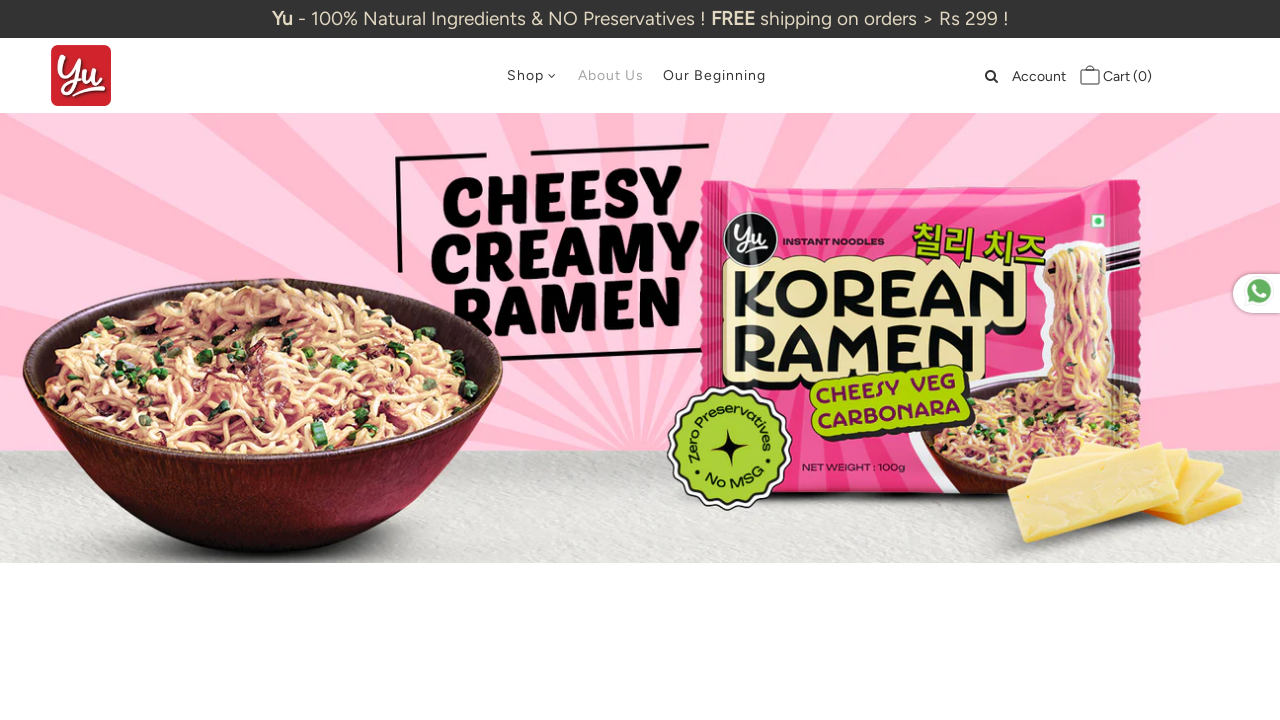

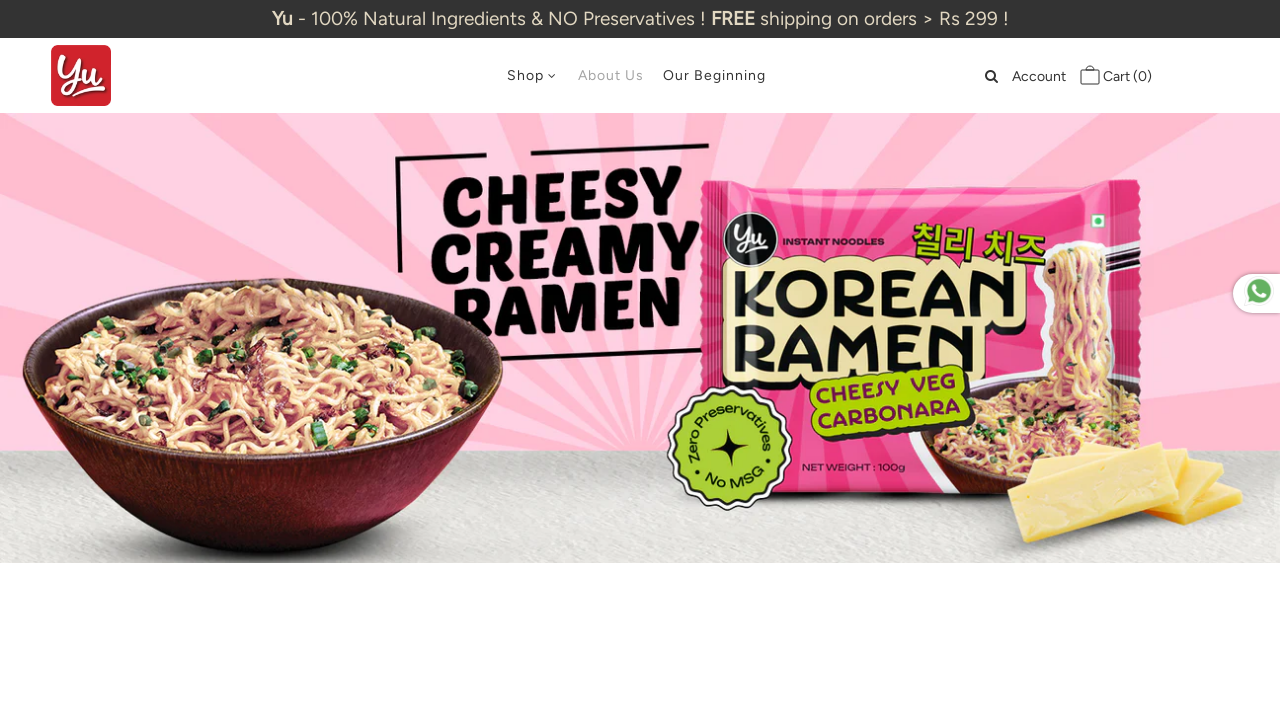